Tests flight ticket booking by selecting both trip type, entering source and destination airports from autocomplete suggestions

Starting URL: https://dummy-tickets.com/buyticket

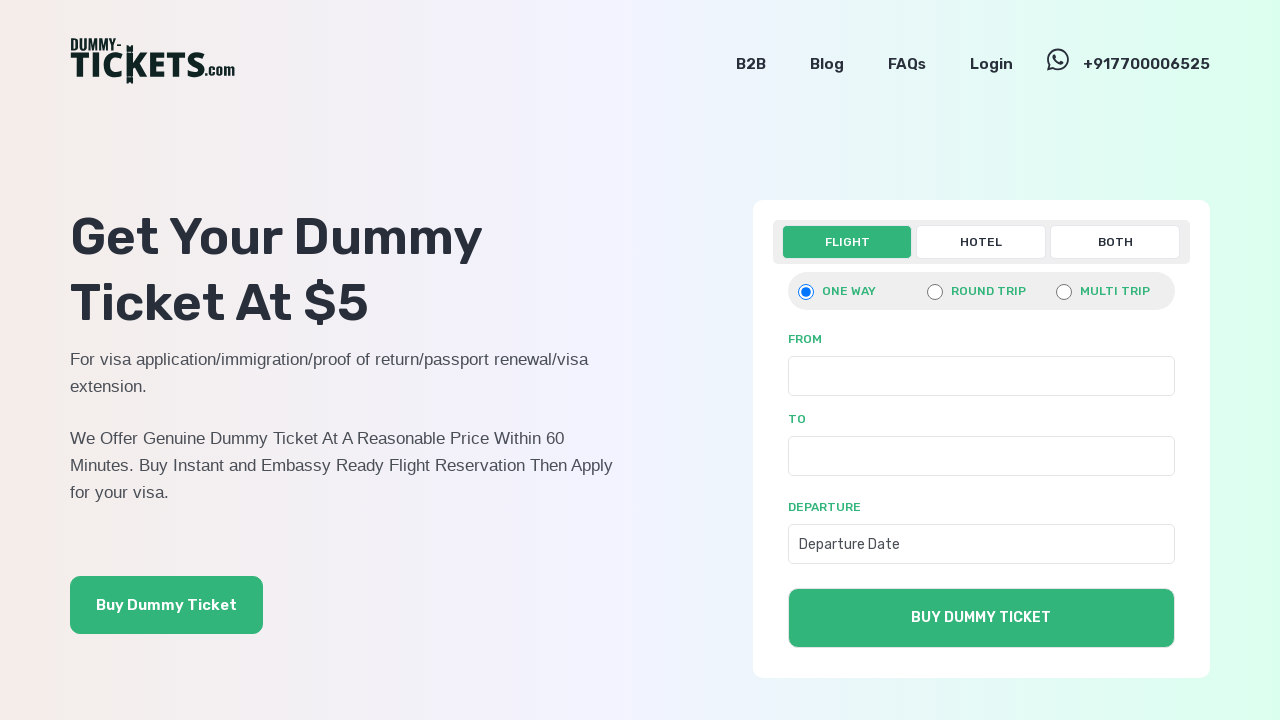

Clicked 'Both' trip type option at (1115, 242) on xpath=//a[normalize-space()='Both']
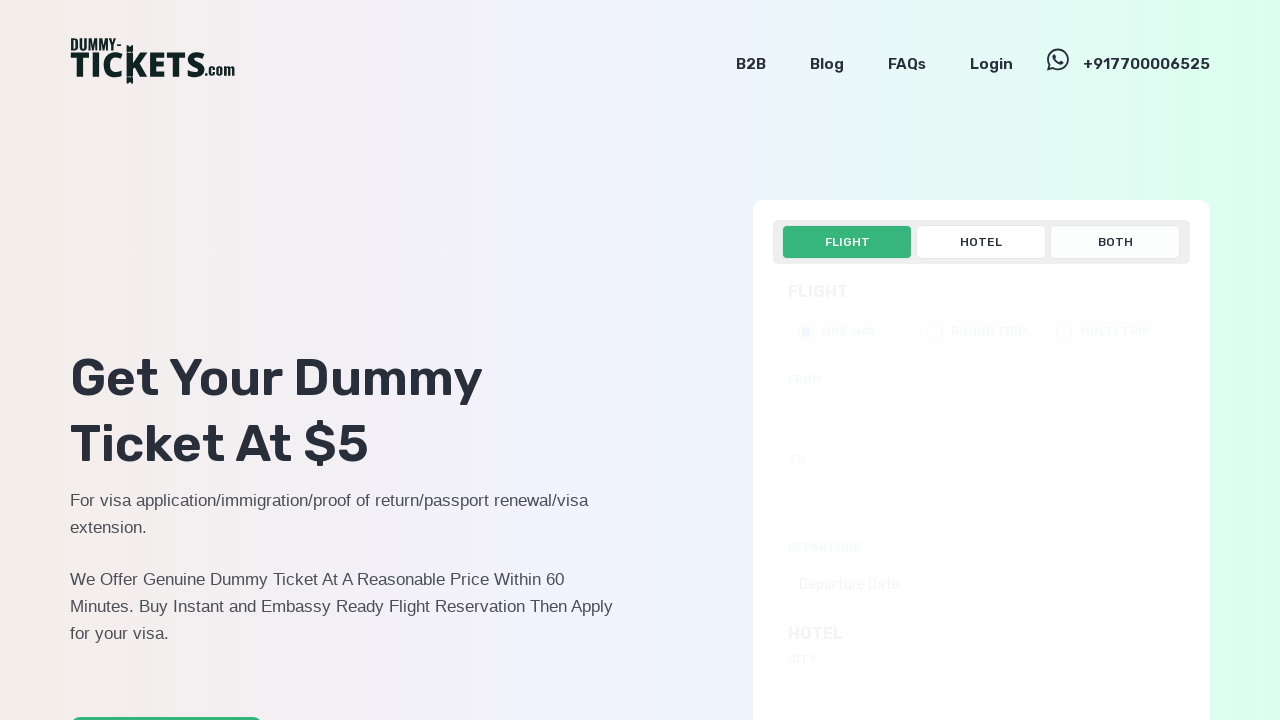

Entered 'te' in source airport field on (//input[@name='source[]'])[4]
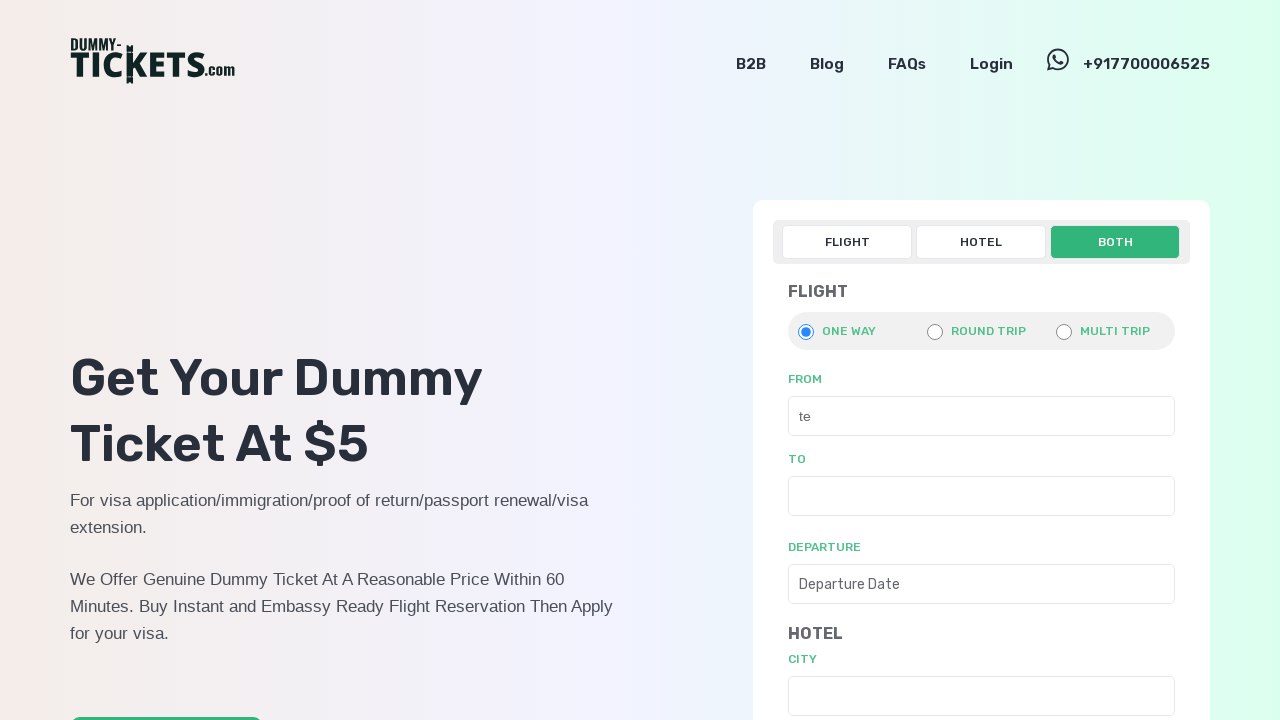

Airport suggestions list appeared
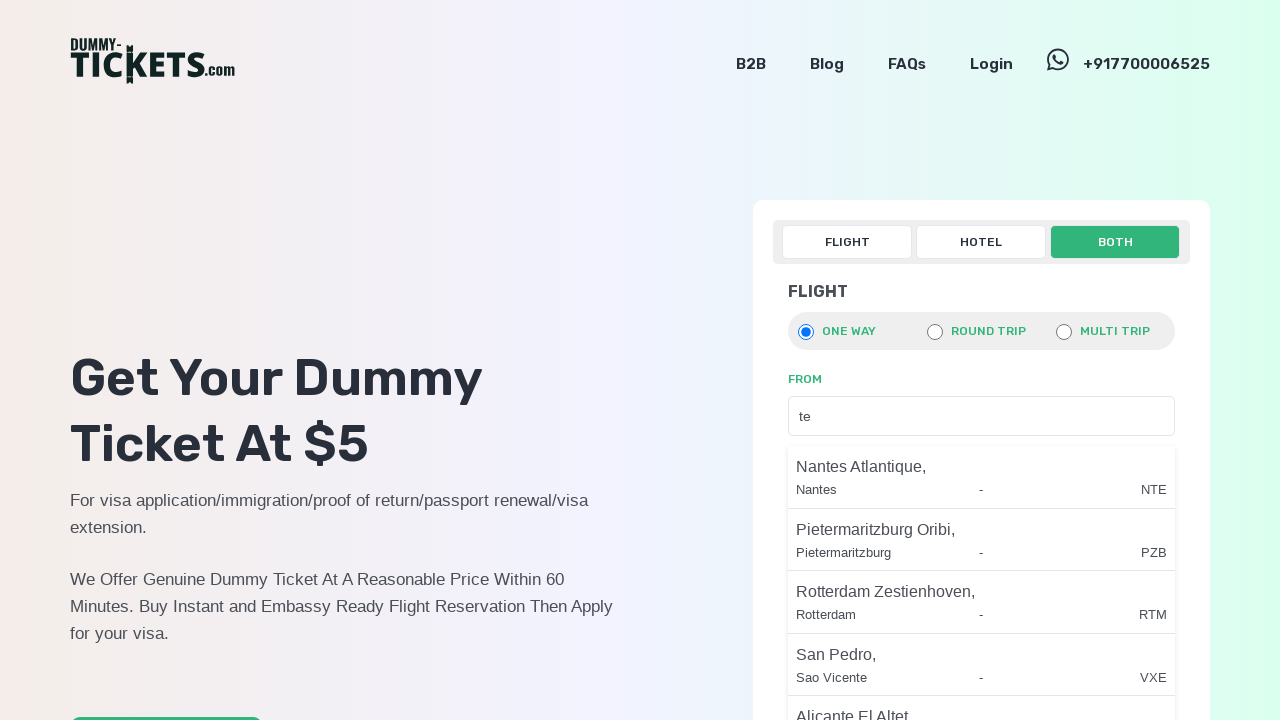

Entered 'te' in destination airport field on (//input[@name='destination[]'])[4]
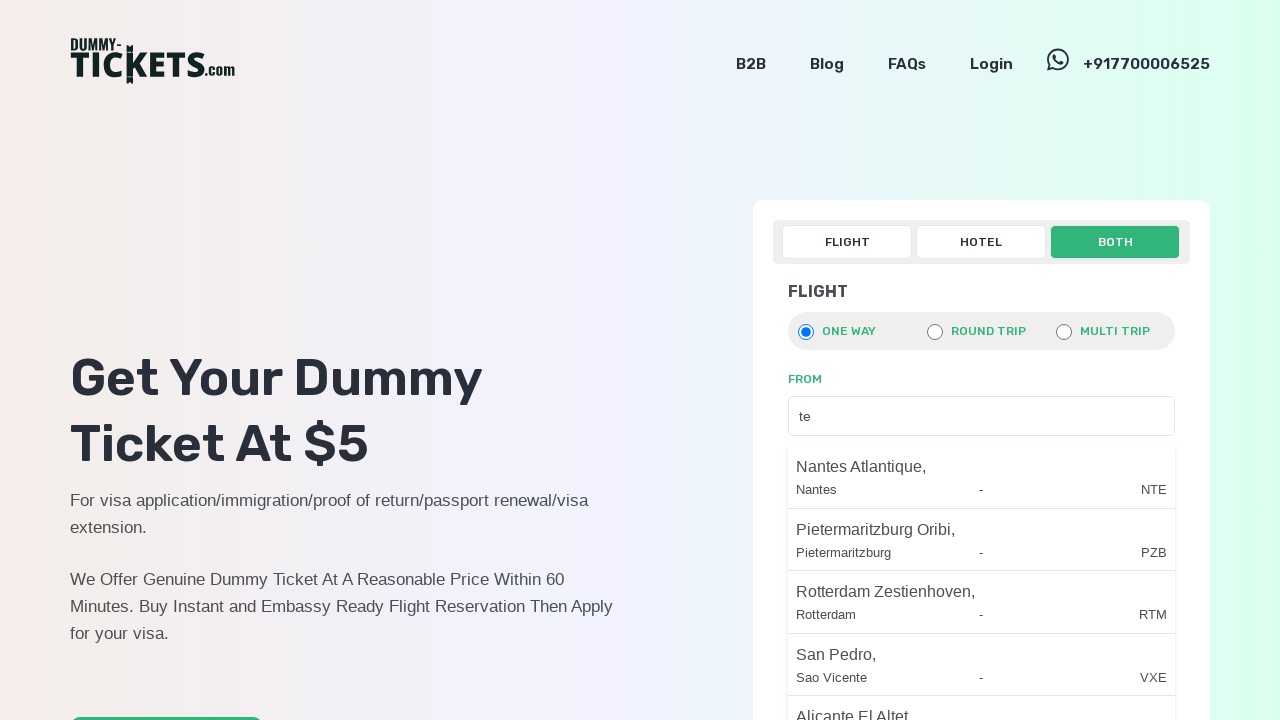

Destination airport suggestions list appeared
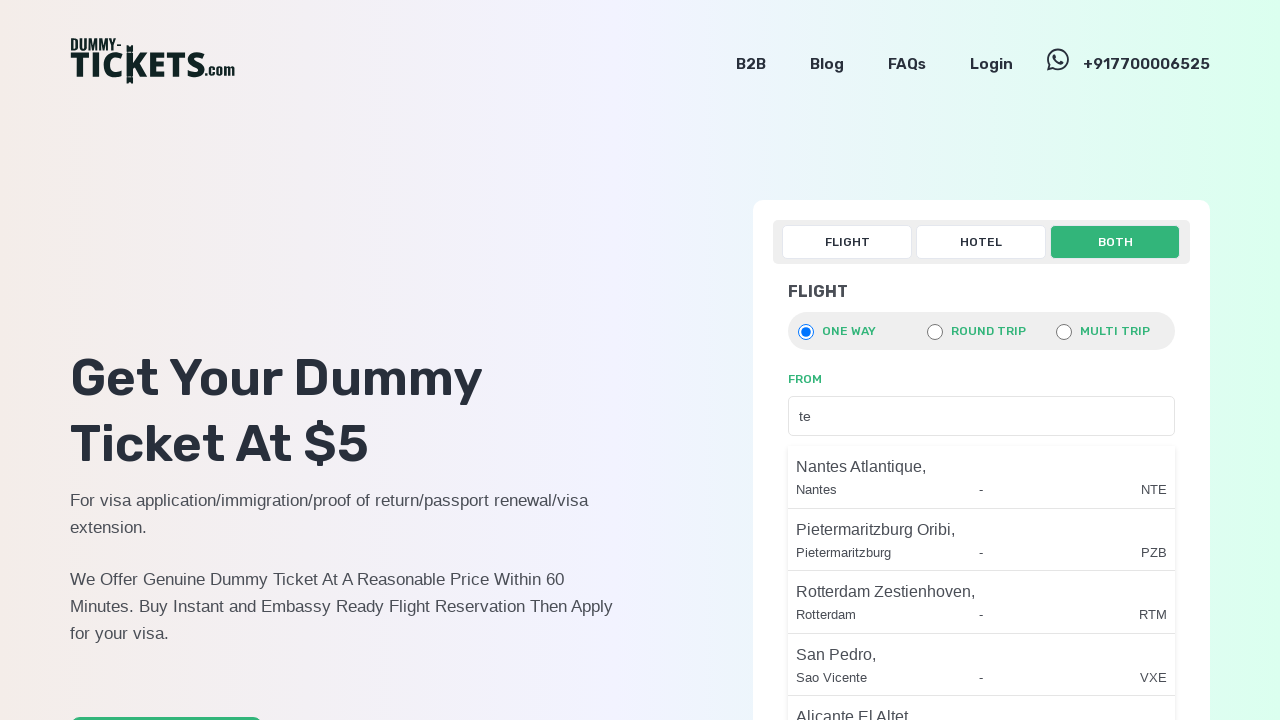

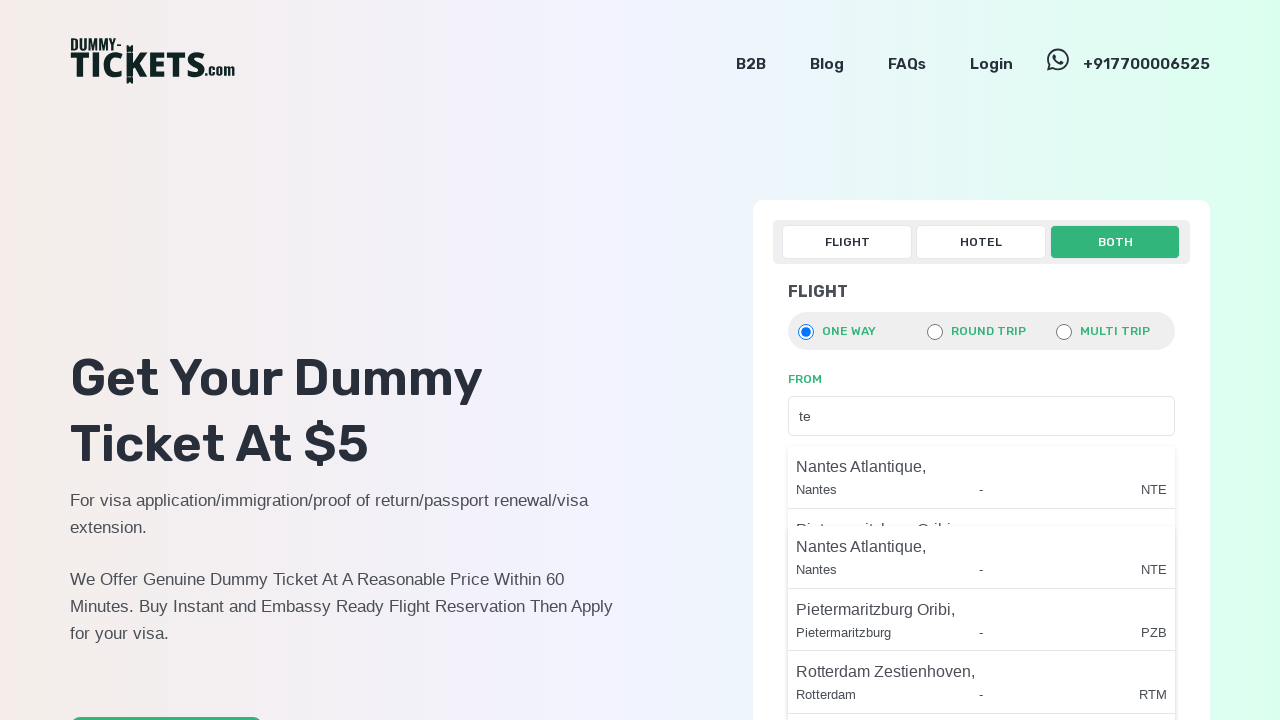